Tests checkbox functionality by finding all checkboxes in a specific block and clicking each one to select them

Starting URL: http://www.tizag.com/htmlT/htmlcheckboxes.php

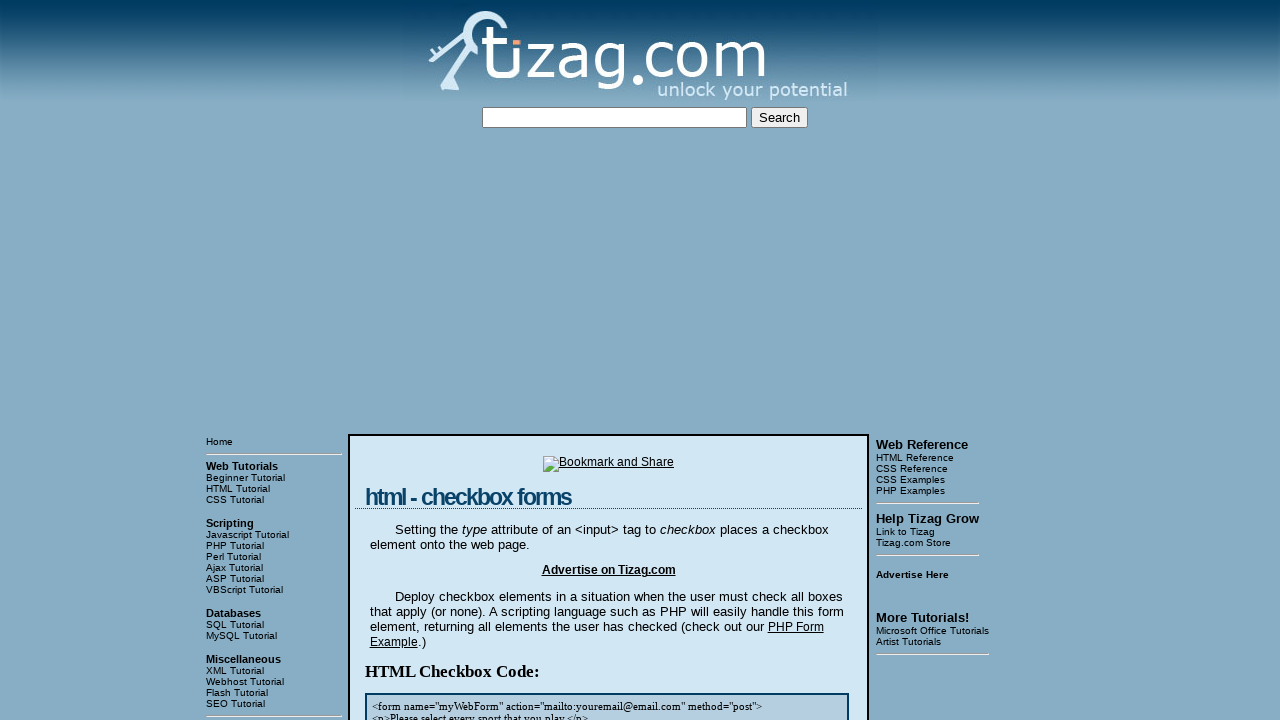

Waited for sports checkboxes to load on the page
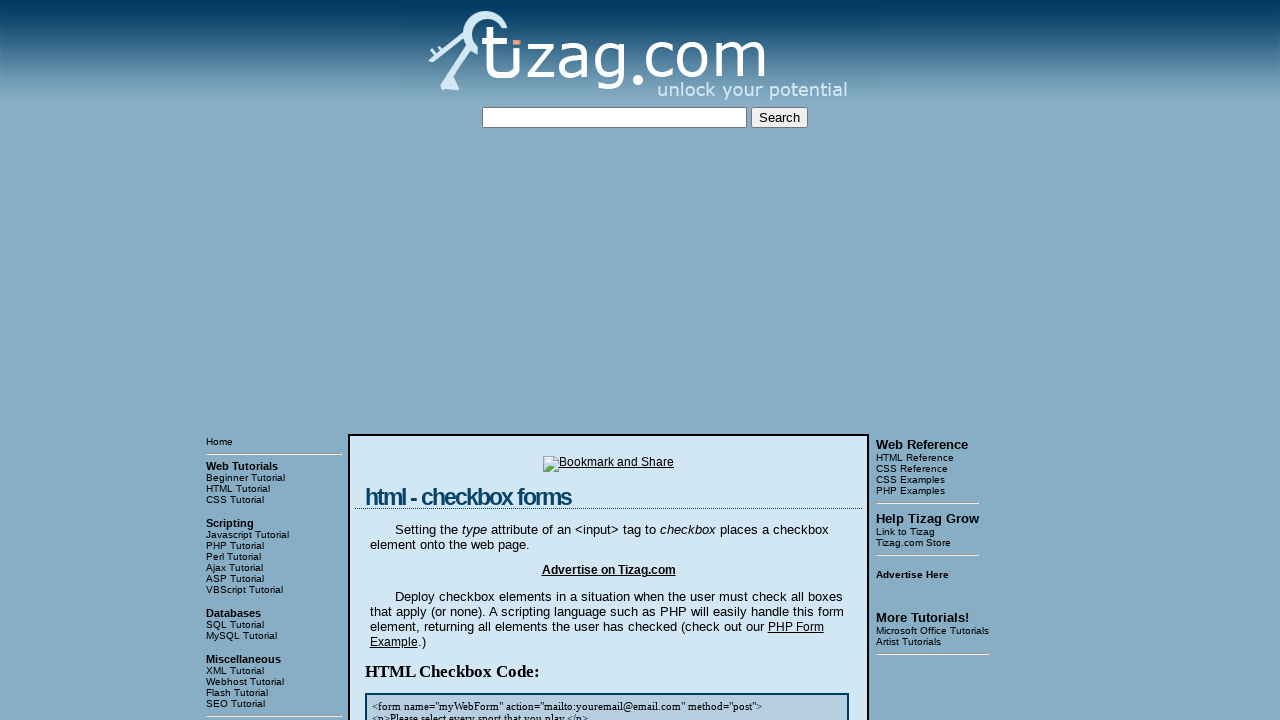

Located all checkboxes with name='sports'
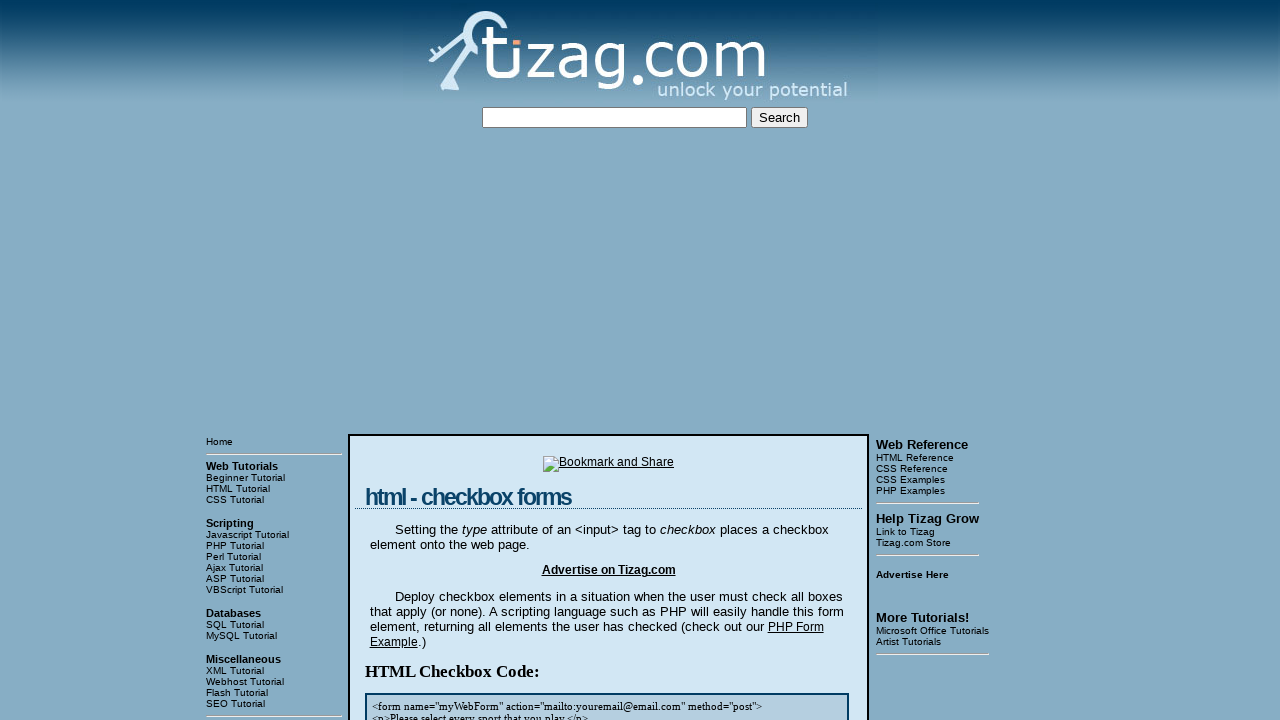

Found 8 checkboxes in total
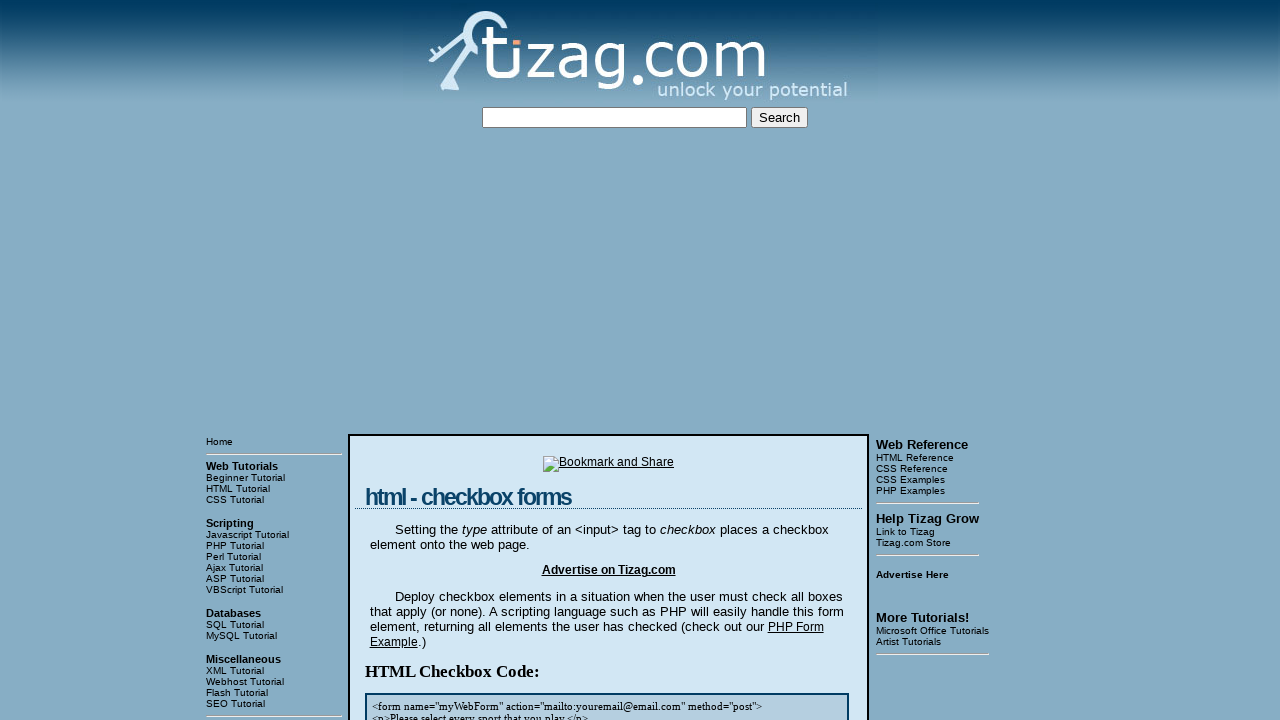

Clicked checkbox 1 of 8 to select it at (422, 360) on input[name='sports'] >> nth=0
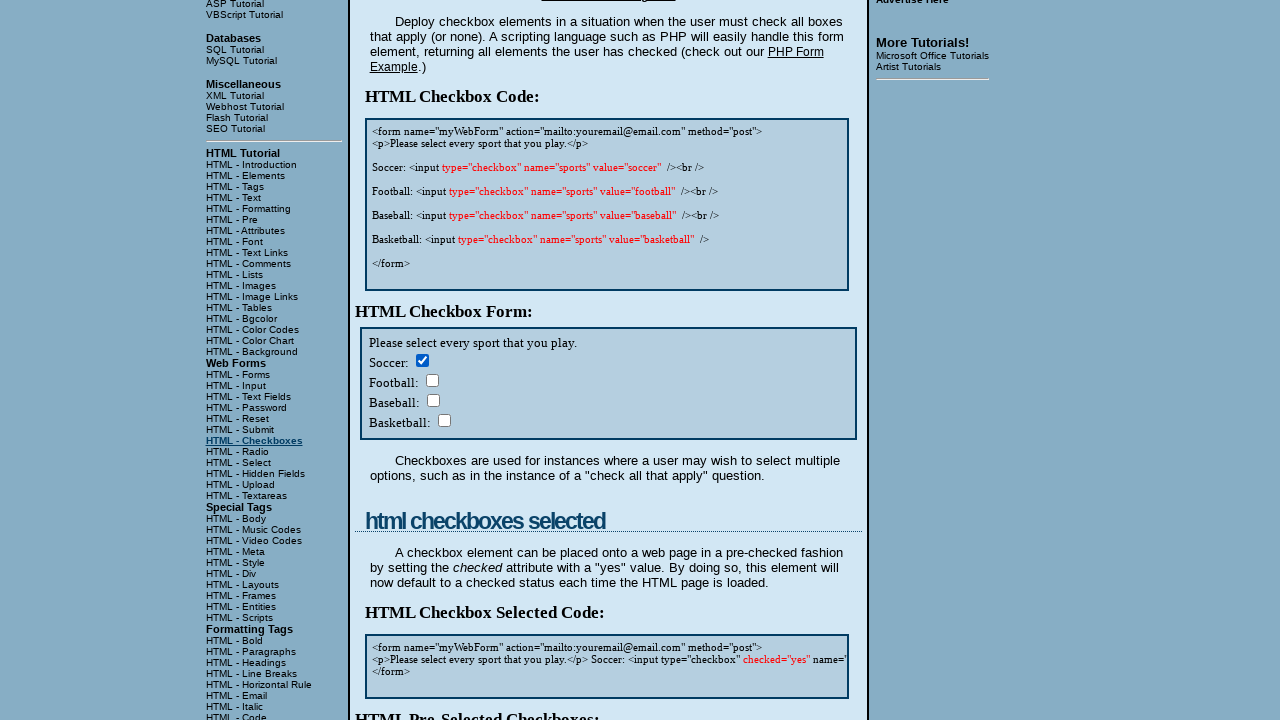

Clicked checkbox 2 of 8 to select it at (432, 380) on input[name='sports'] >> nth=1
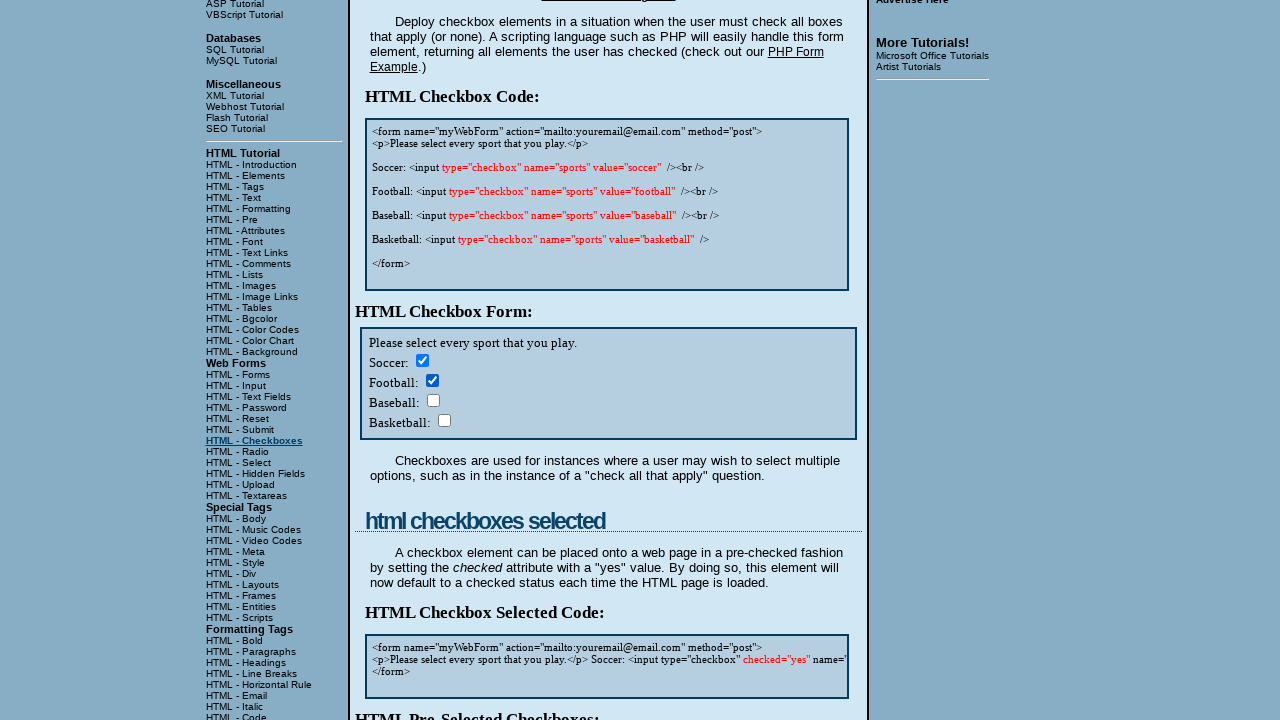

Clicked checkbox 3 of 8 to select it at (433, 400) on input[name='sports'] >> nth=2
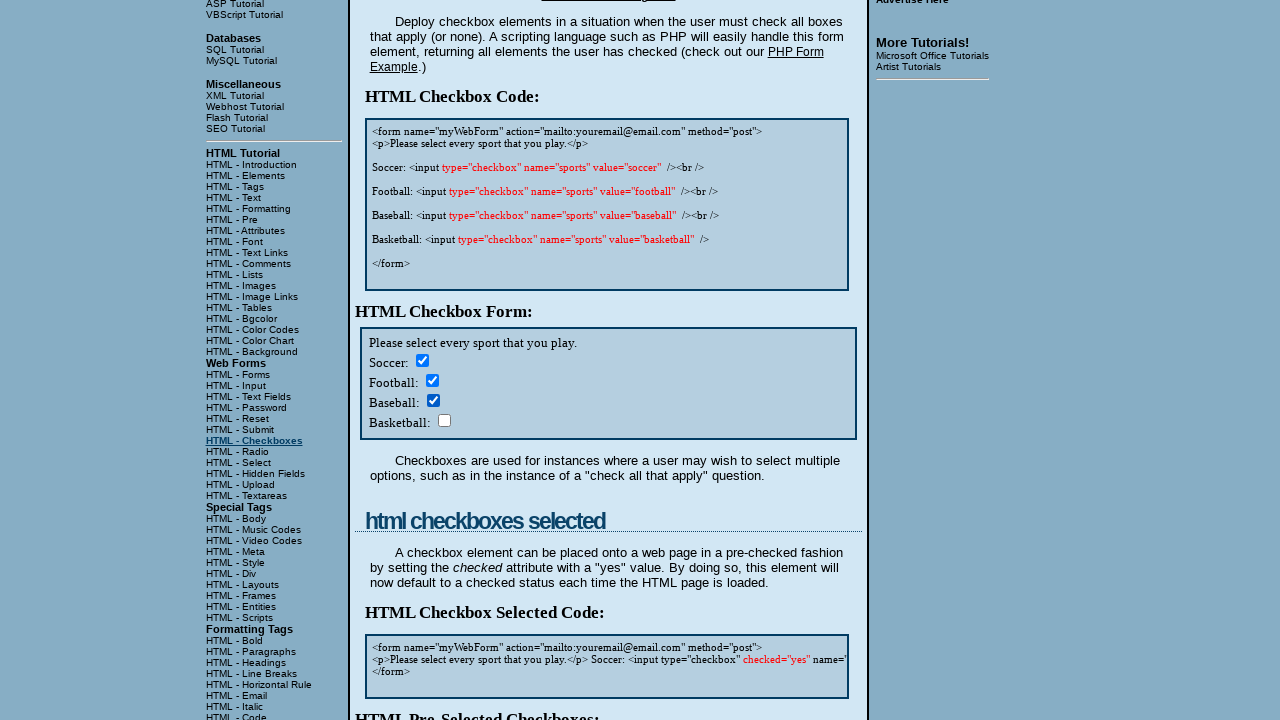

Clicked checkbox 4 of 8 to select it at (444, 420) on input[name='sports'] >> nth=3
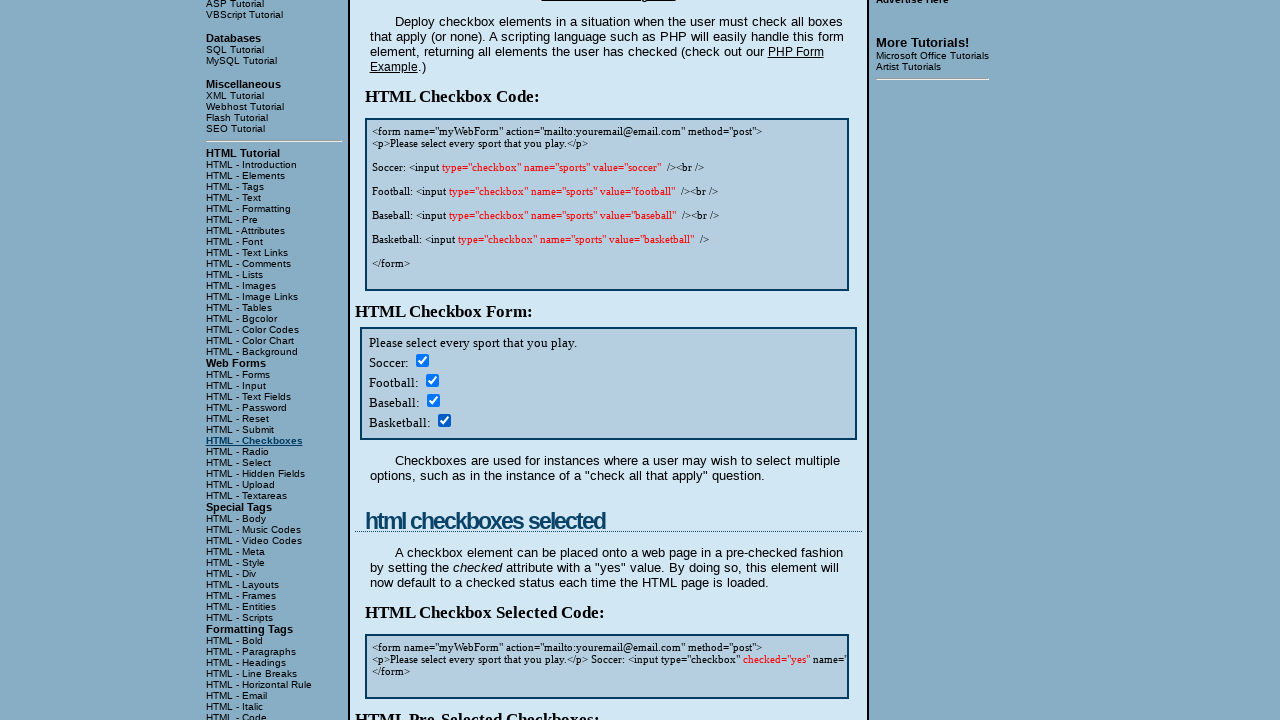

Clicked checkbox 5 of 8 to select it at (422, 360) on input[name='sports'] >> nth=4
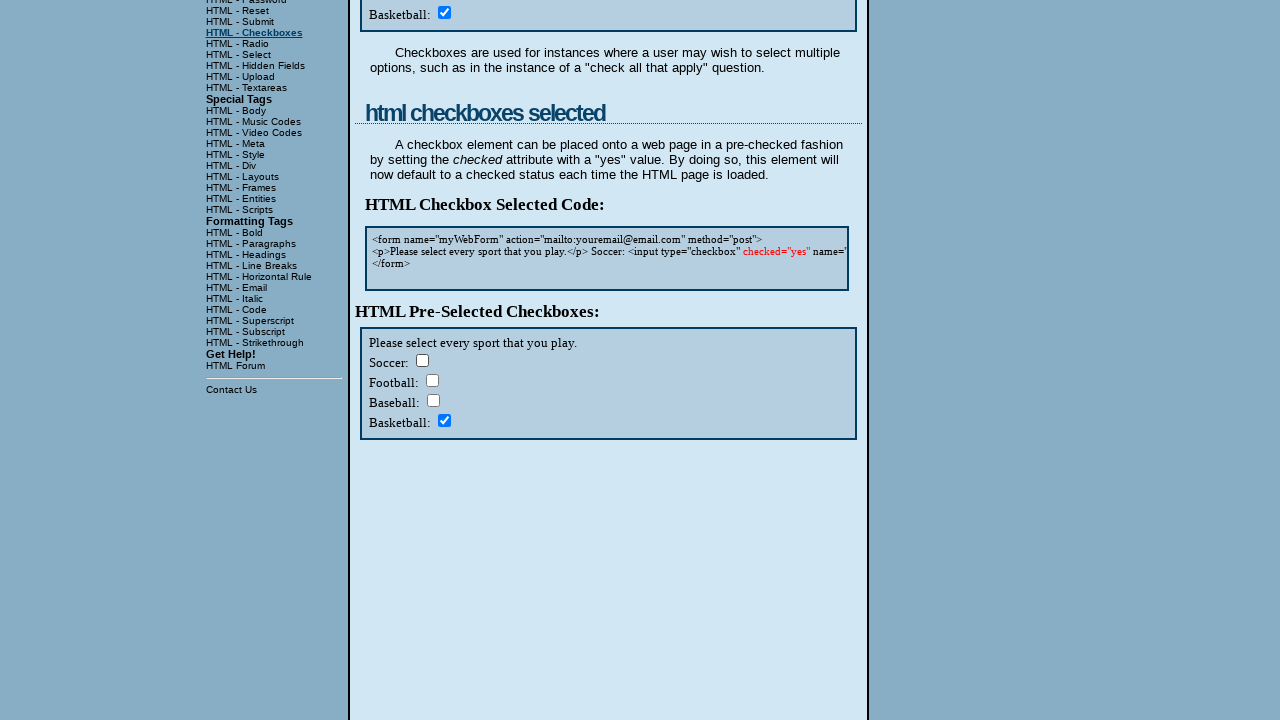

Clicked checkbox 6 of 8 to select it at (432, 380) on input[name='sports'] >> nth=5
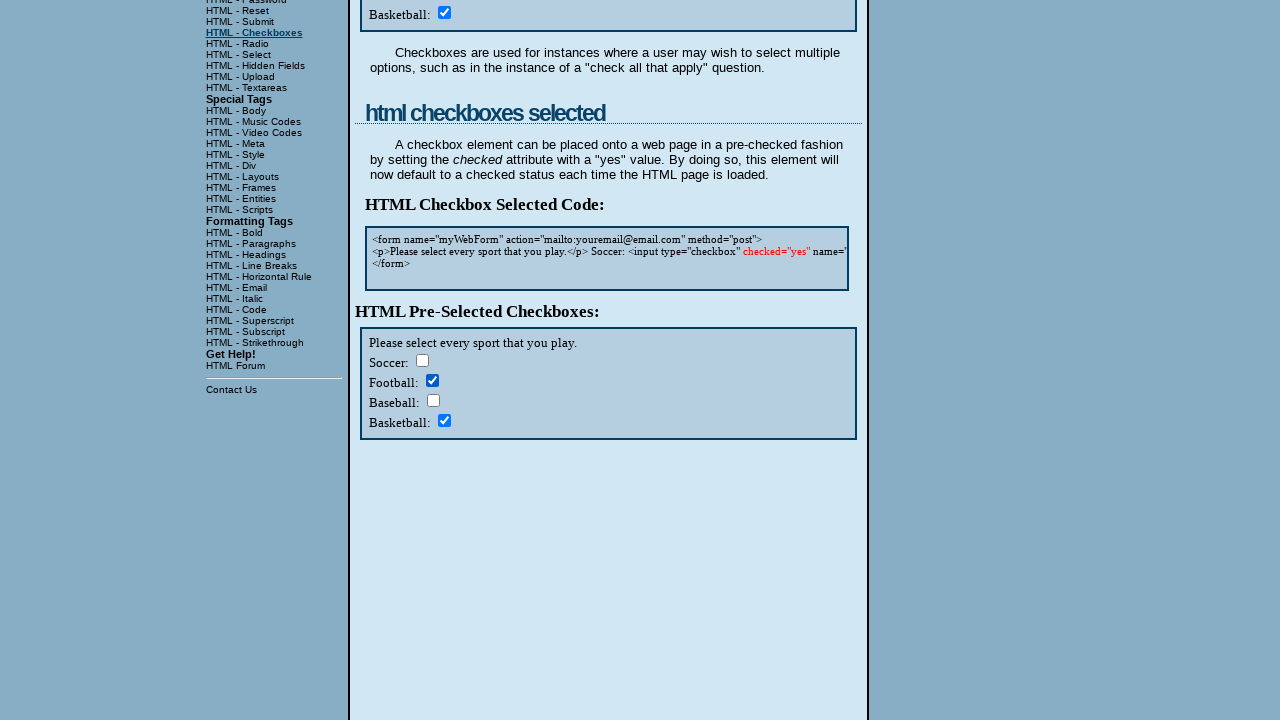

Clicked checkbox 7 of 8 to select it at (433, 400) on input[name='sports'] >> nth=6
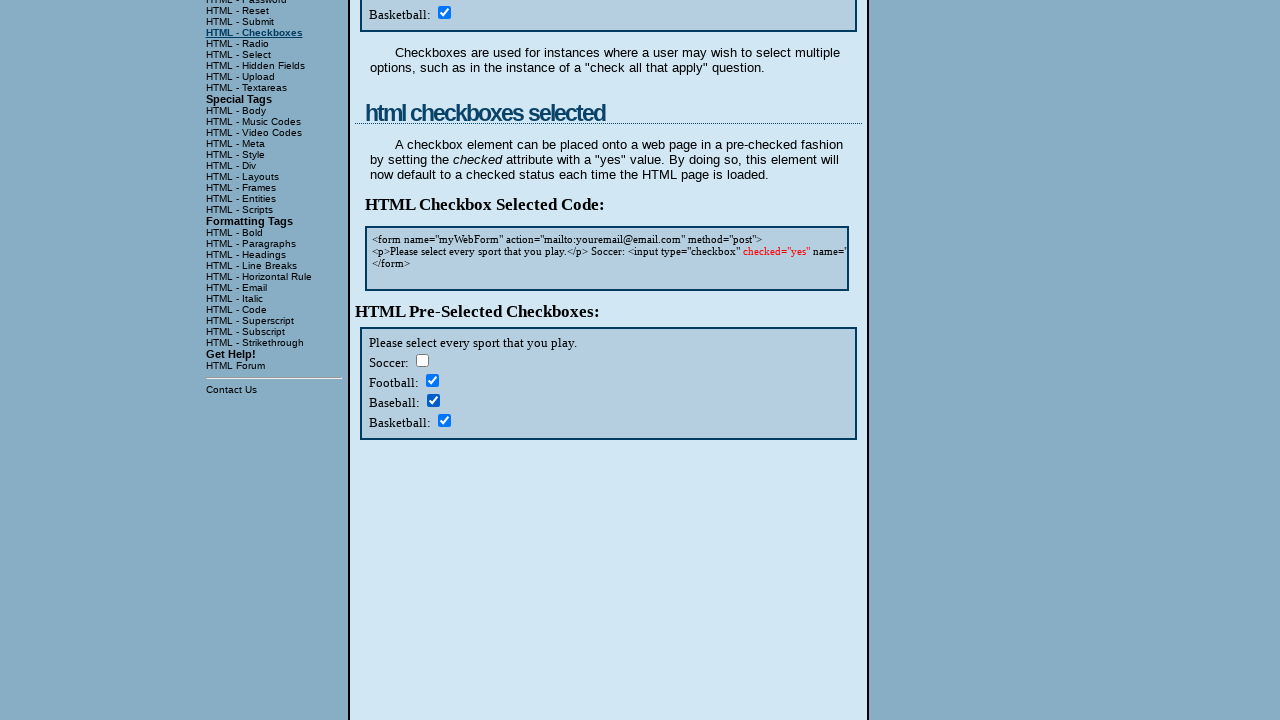

Clicked checkbox 8 of 8 to select it at (444, 420) on input[name='sports'] >> nth=7
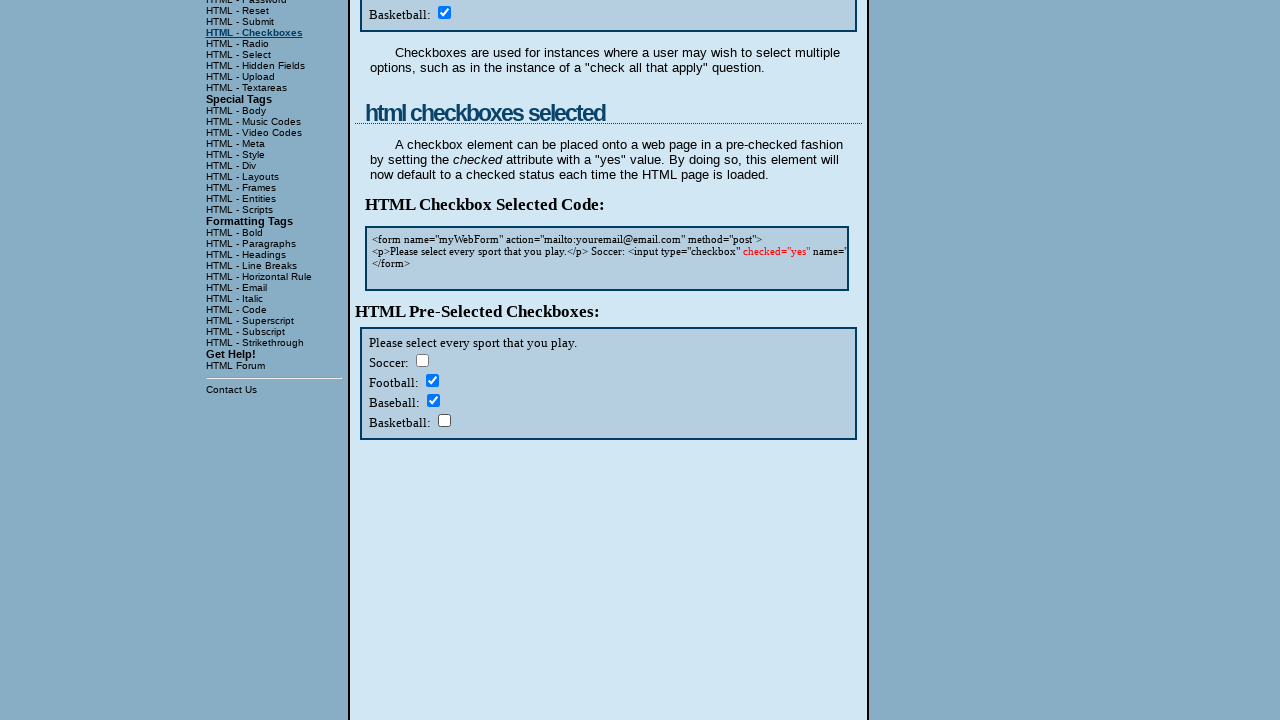

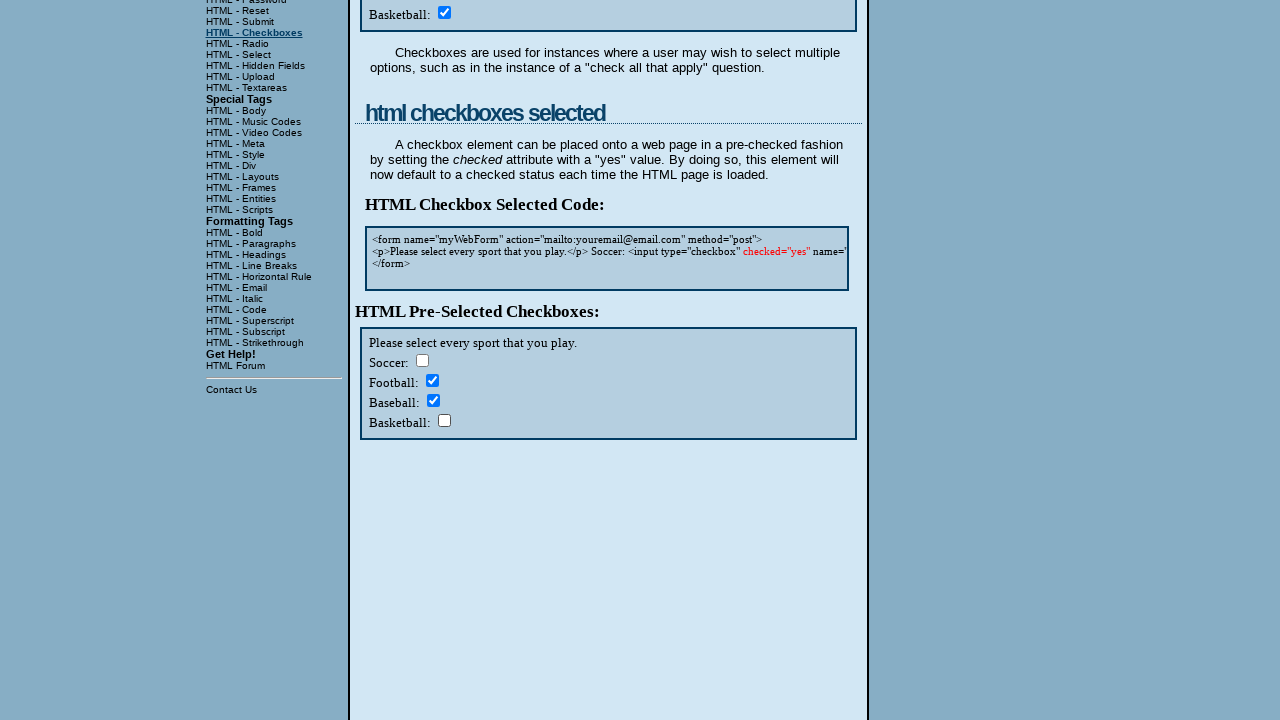